Tests dynamic loading with excessive wait time (10 seconds) - clicks start button and verifies "Hello World!" text appears with more than necessary wait time

Starting URL: https://automationfc.github.io/dynamic-loading/

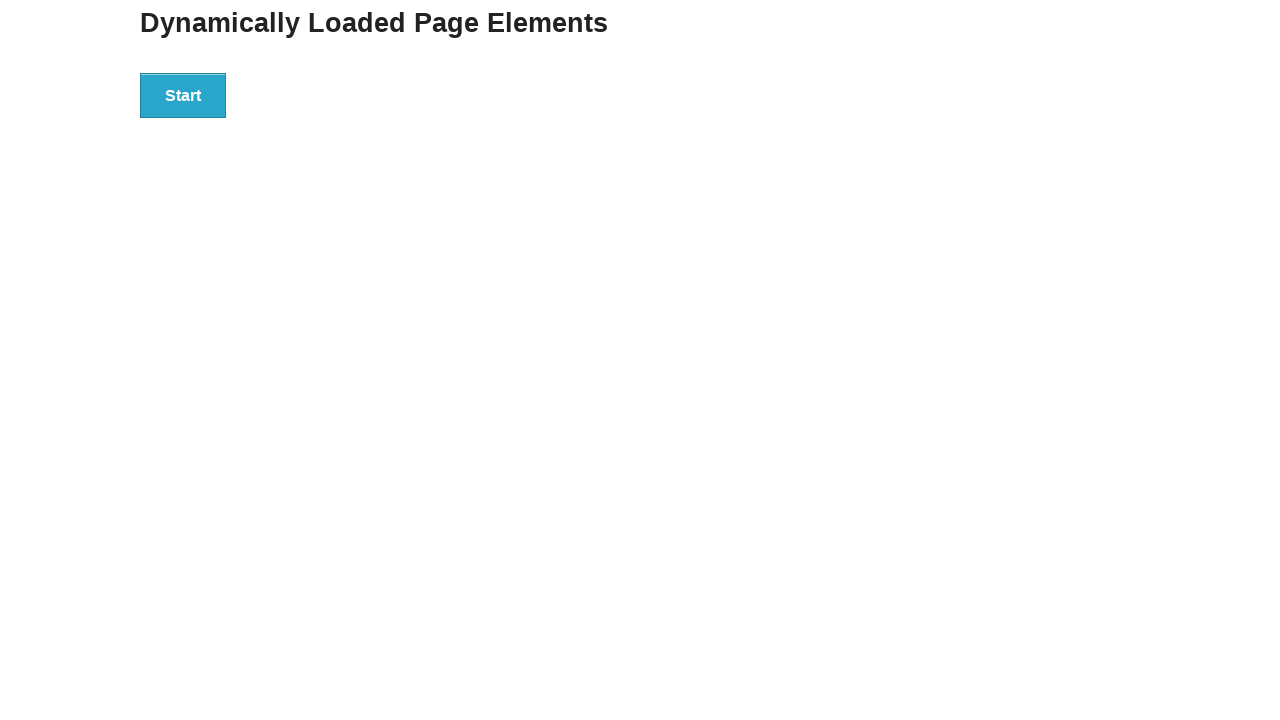

Clicked Start button to trigger dynamic loading at (183, 95) on div#start>button
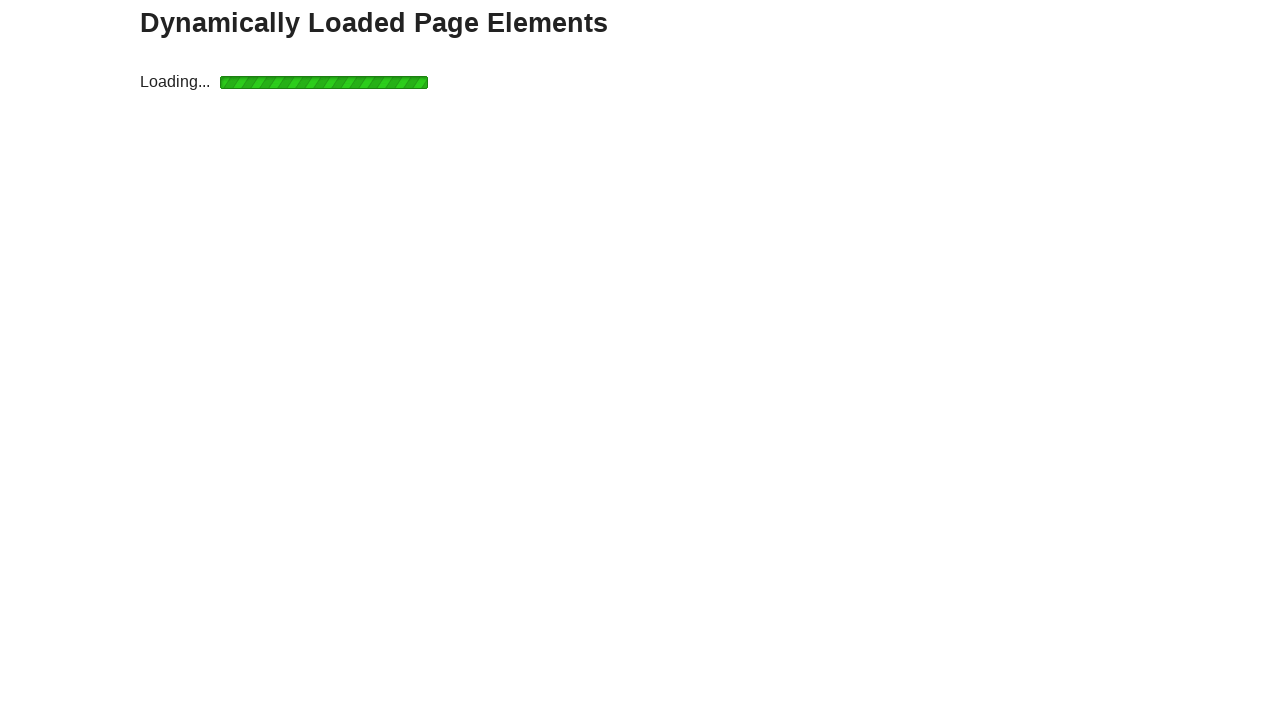

Waited 10 seconds for dynamic content to load (excessive wait time)
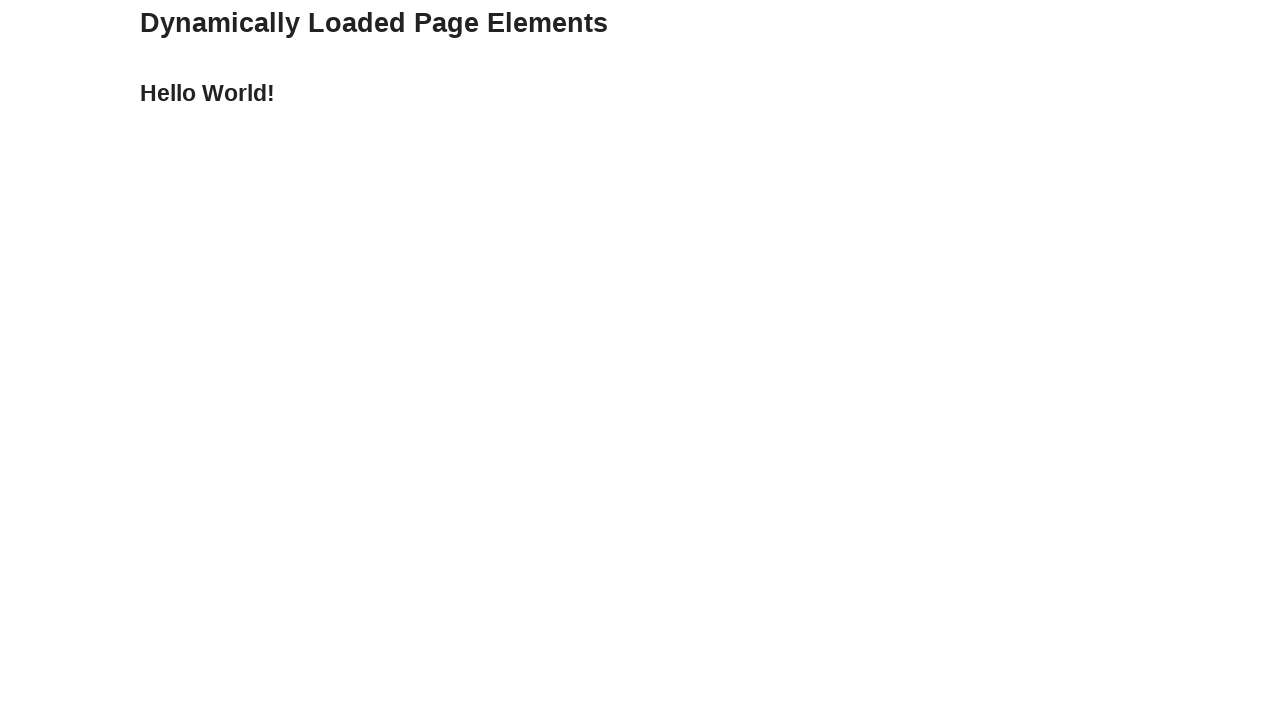

Retrieved text content from finish element
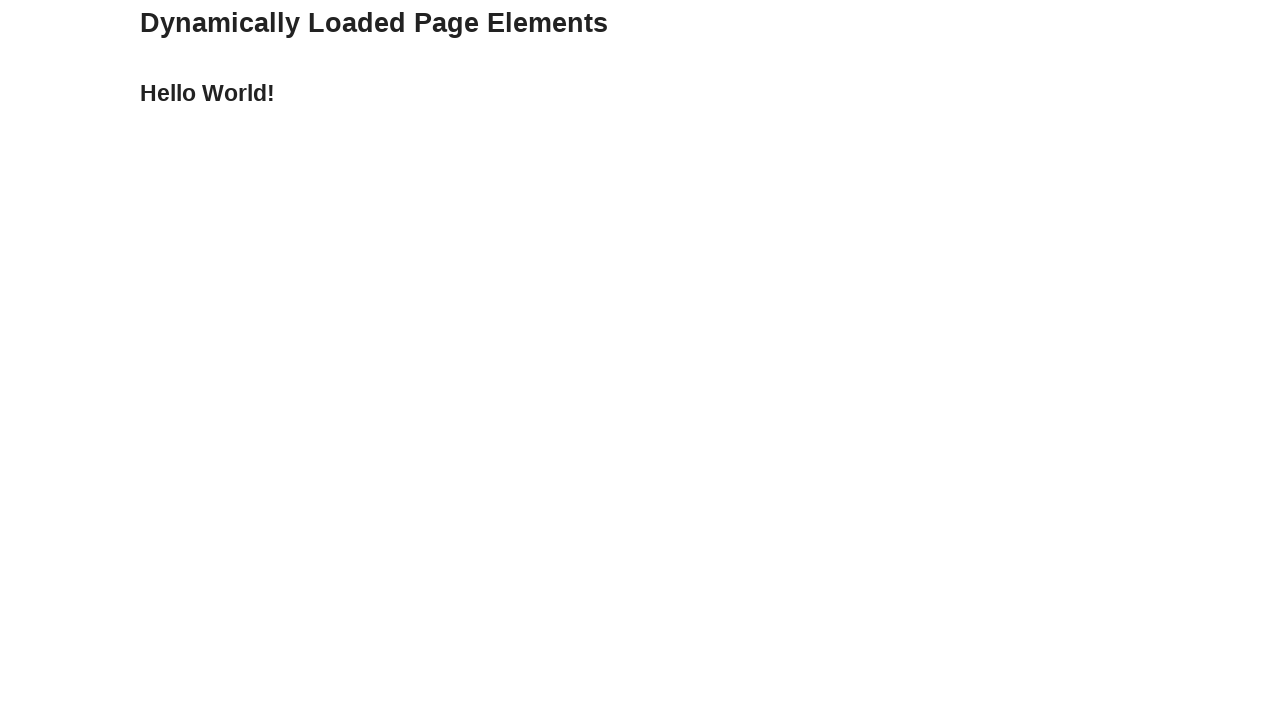

Verified 'Hello World!' text appears after dynamic loading
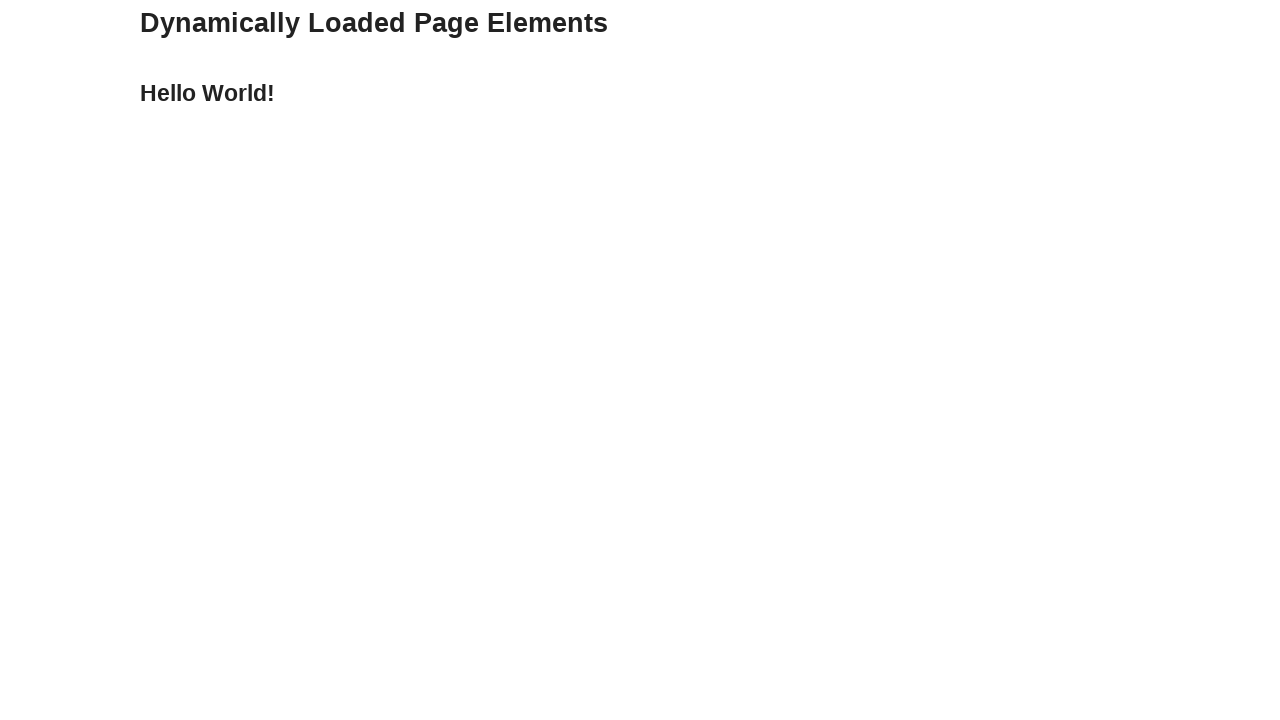

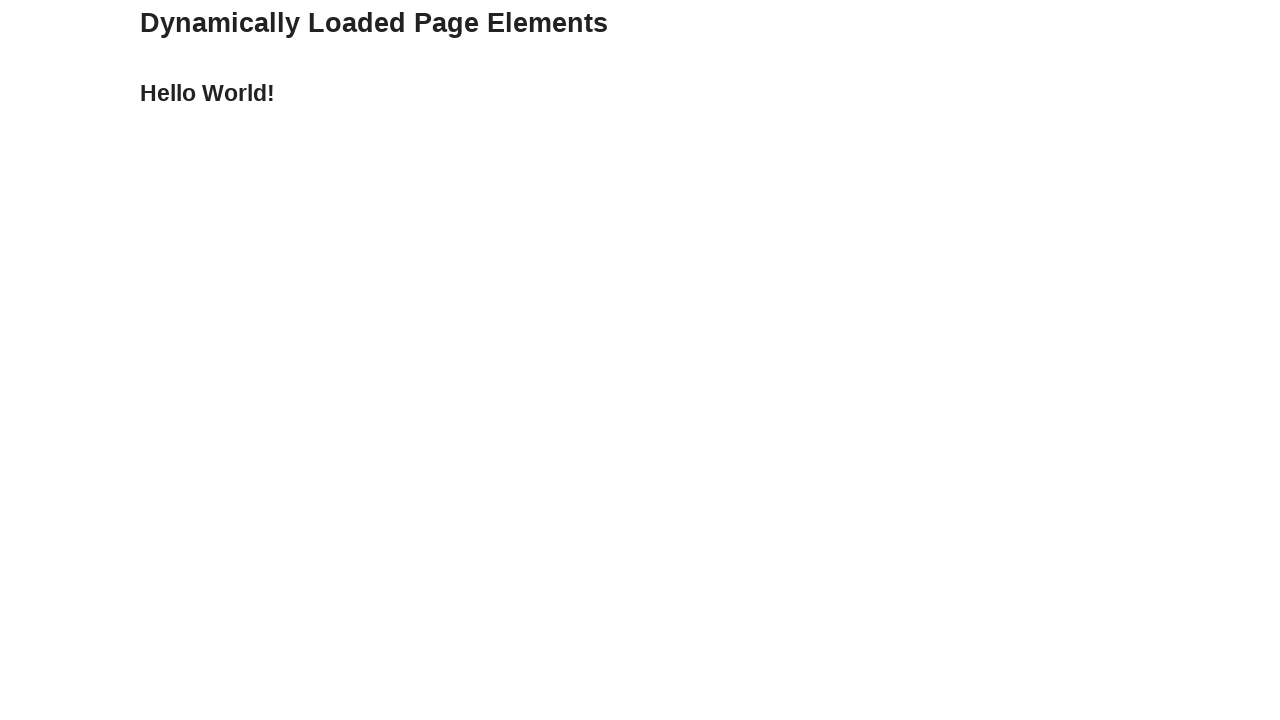